Searches for languages containing "kot" and verifies all results contain the search term

Starting URL: http://www.99-bottles-of-beer.net/

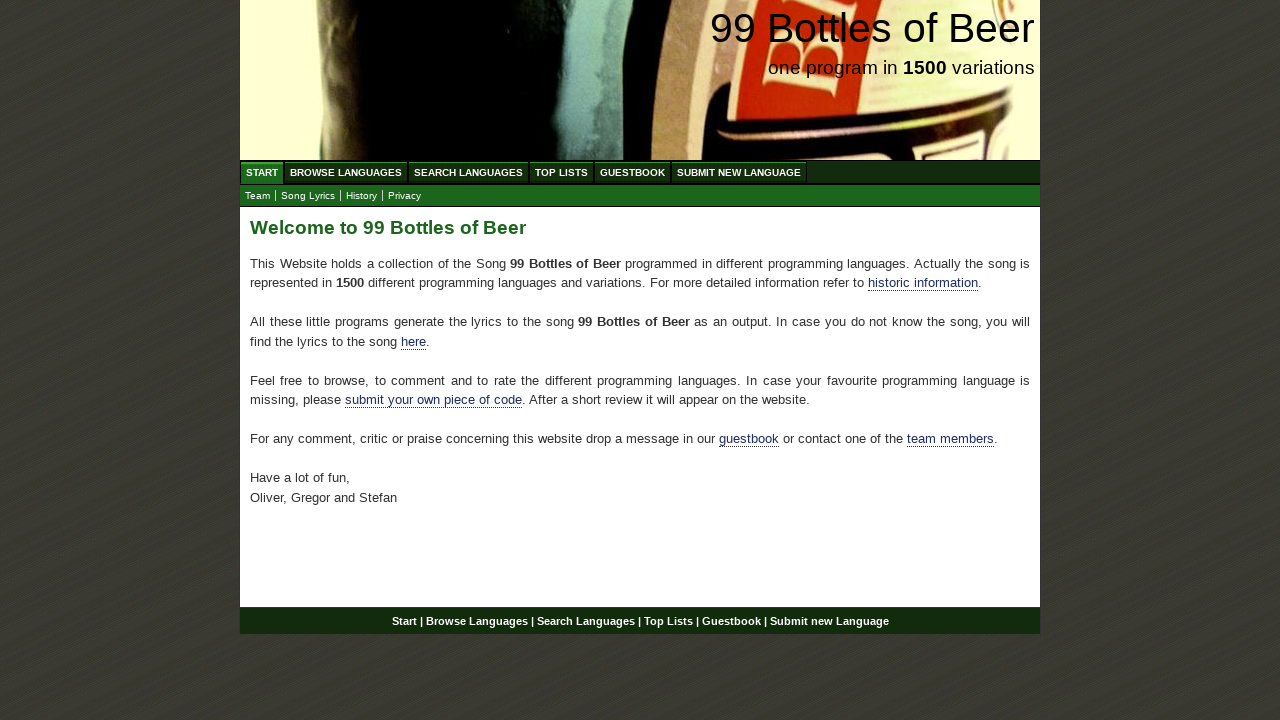

Clicked 'Search Languages' link at (468, 172) on xpath=//li/a[text()='Search Languages']
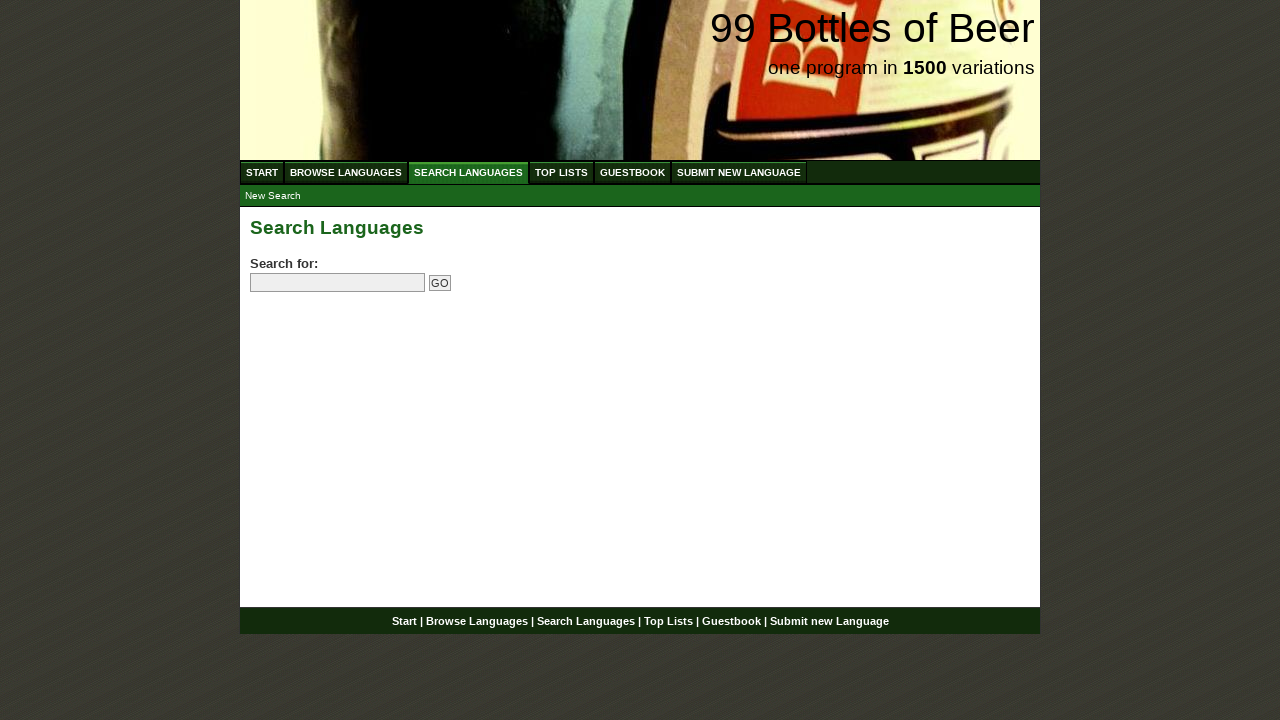

Filled search field with 'kot' on //input[@name='search']
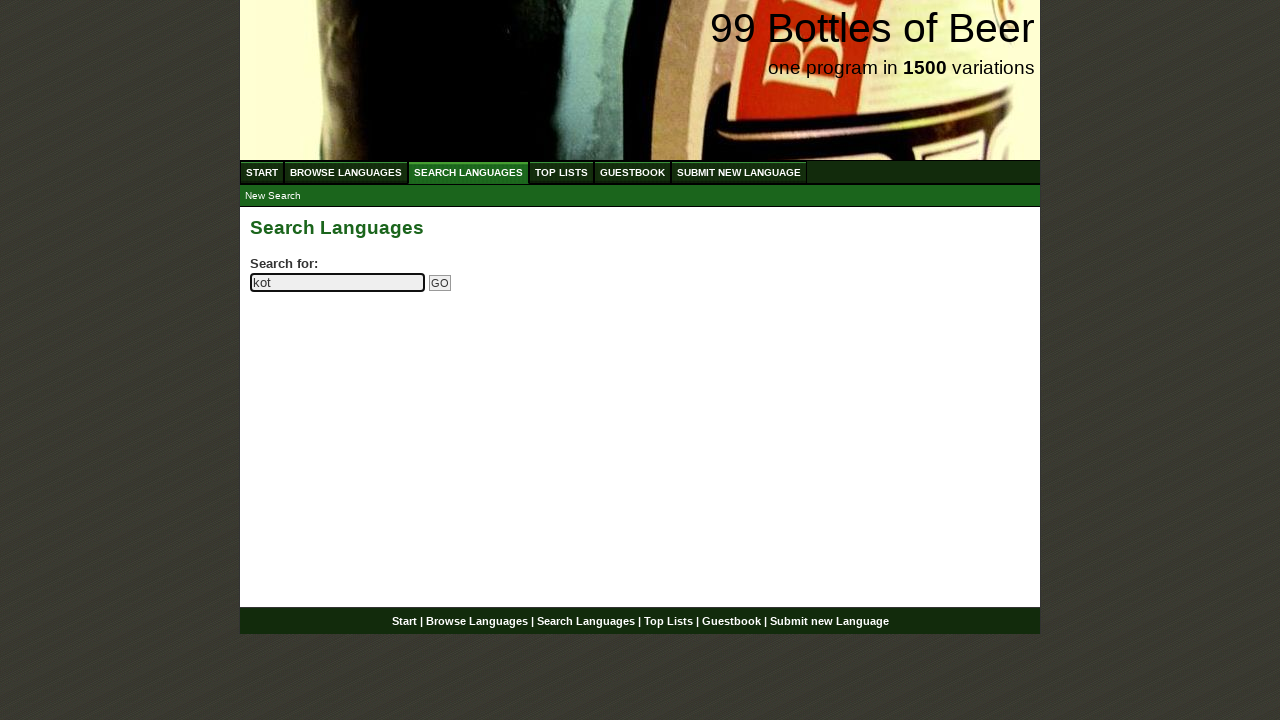

Clicked search submit button at (440, 283) on xpath=//input[@name='submitsearch']
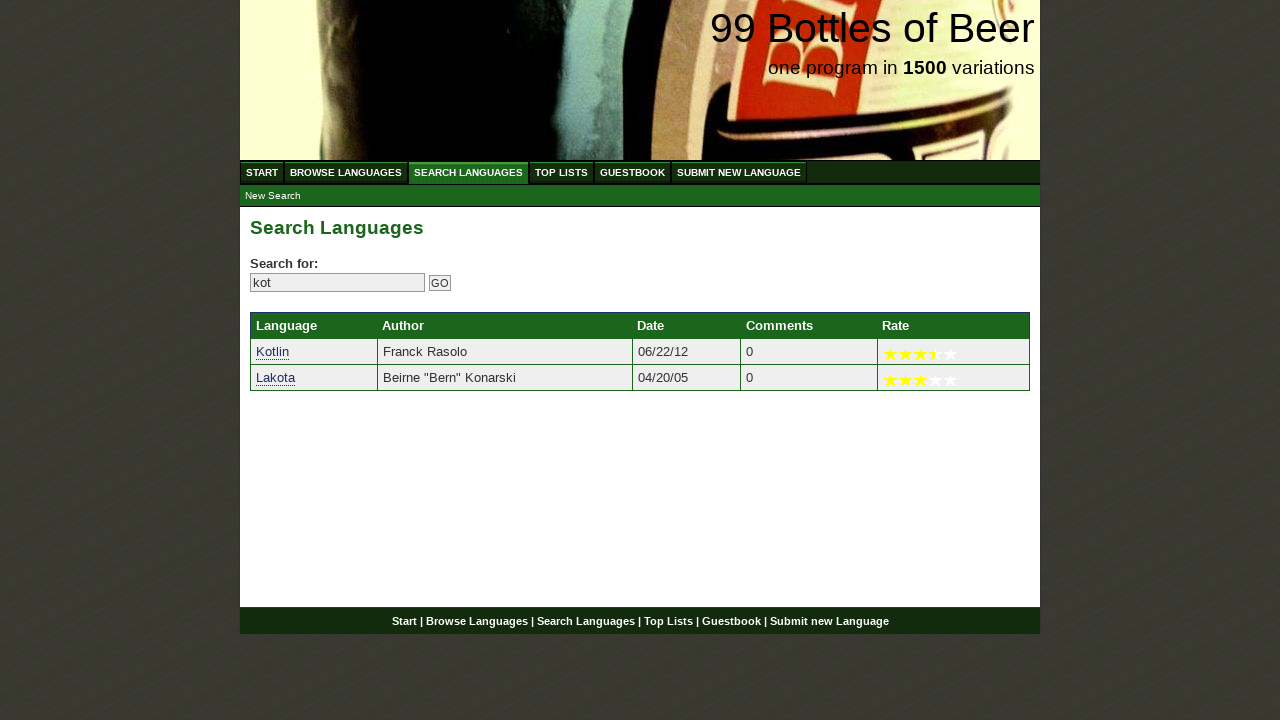

Retrieved all language search results
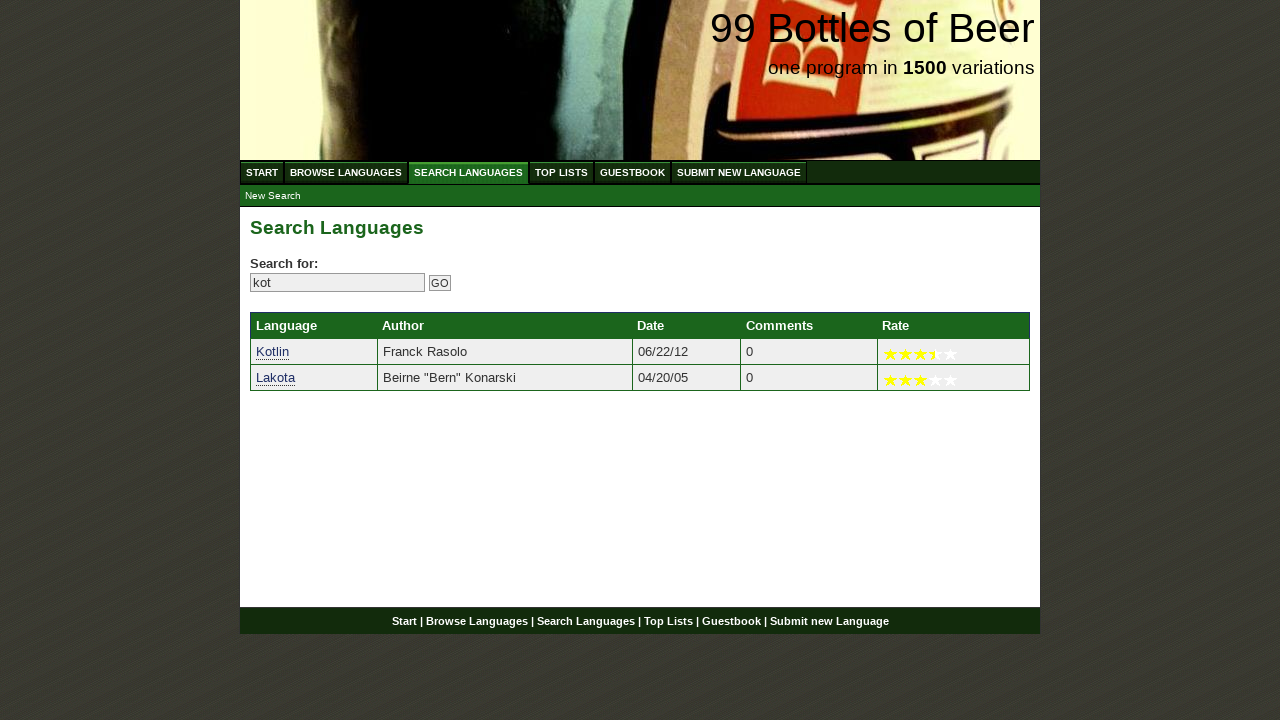

Verified search result 'Kotlin' contains 'kot'
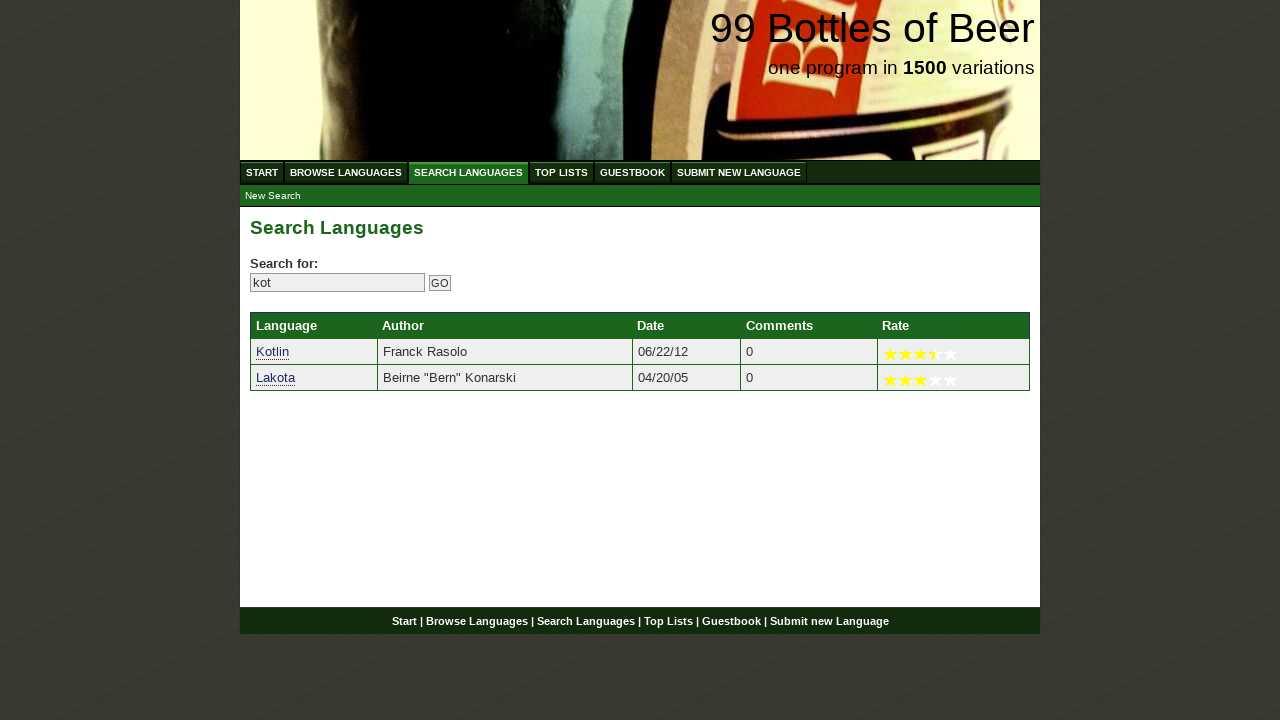

Verified search result 'Lakota' contains 'kot'
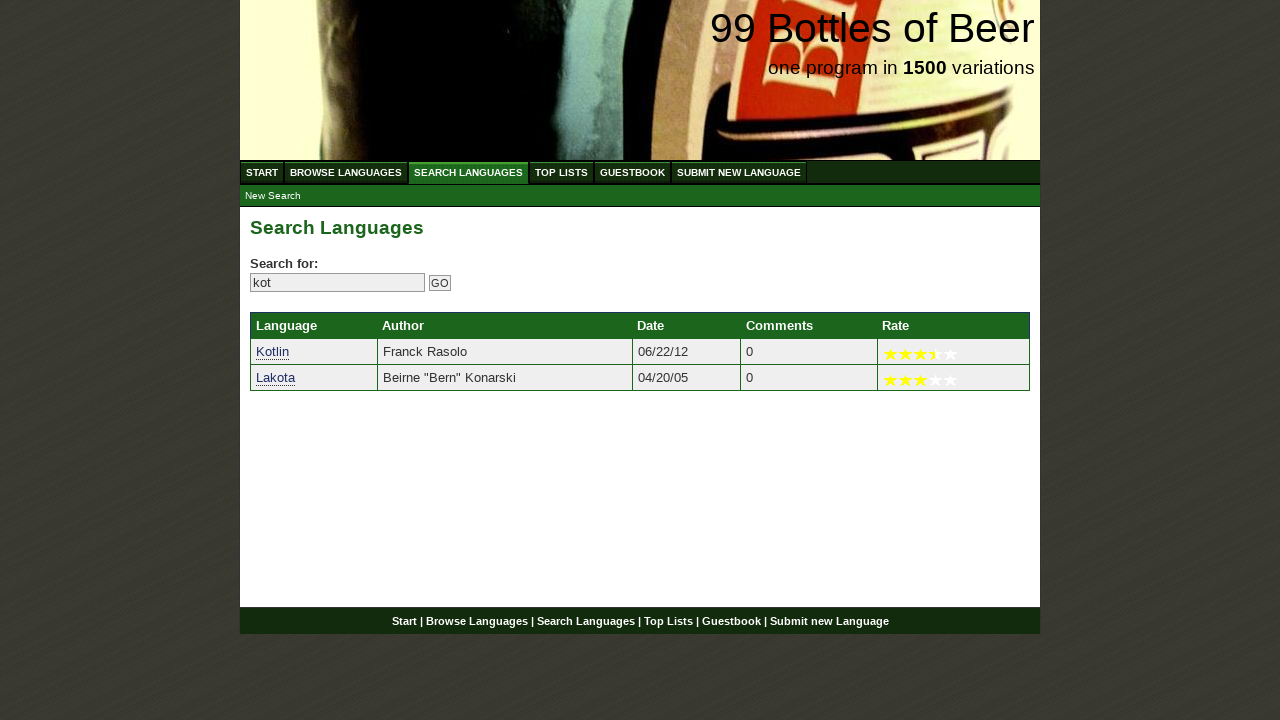

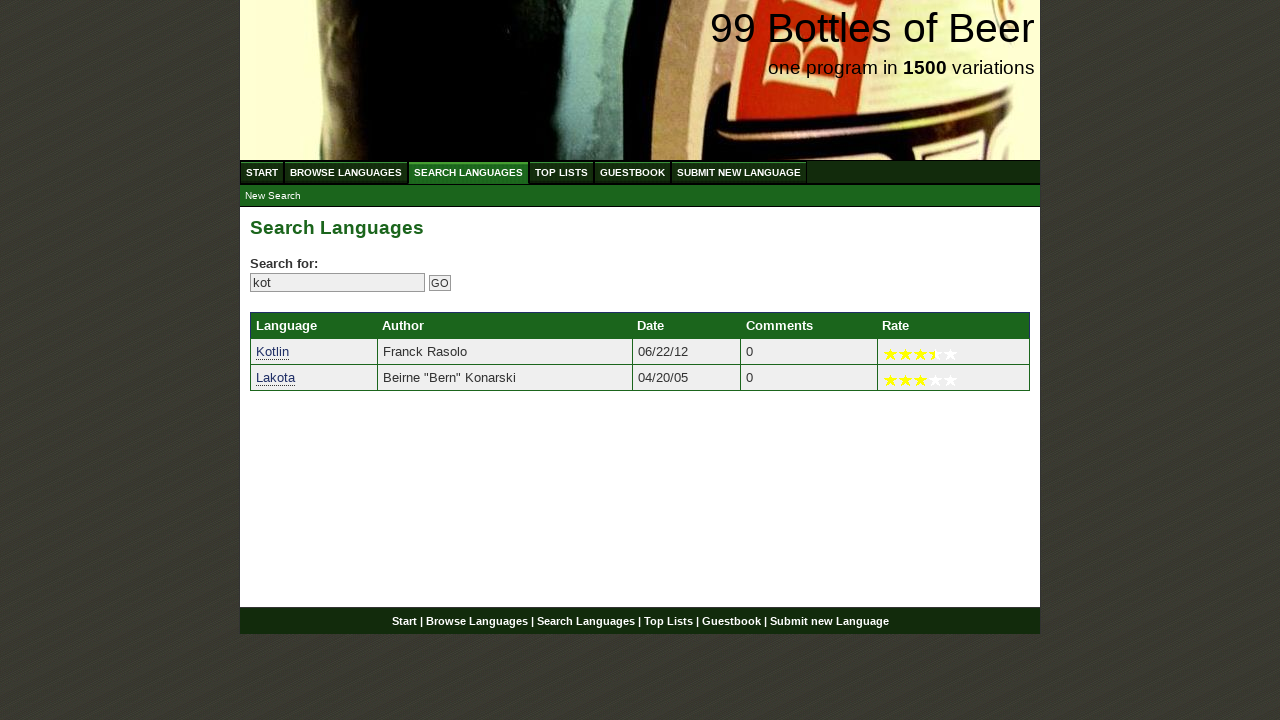